Tests the search functionality by filling the search box with a query and pressing Enter to filter projects

Starting URL: https://dev.voice-korea.com/en/projects

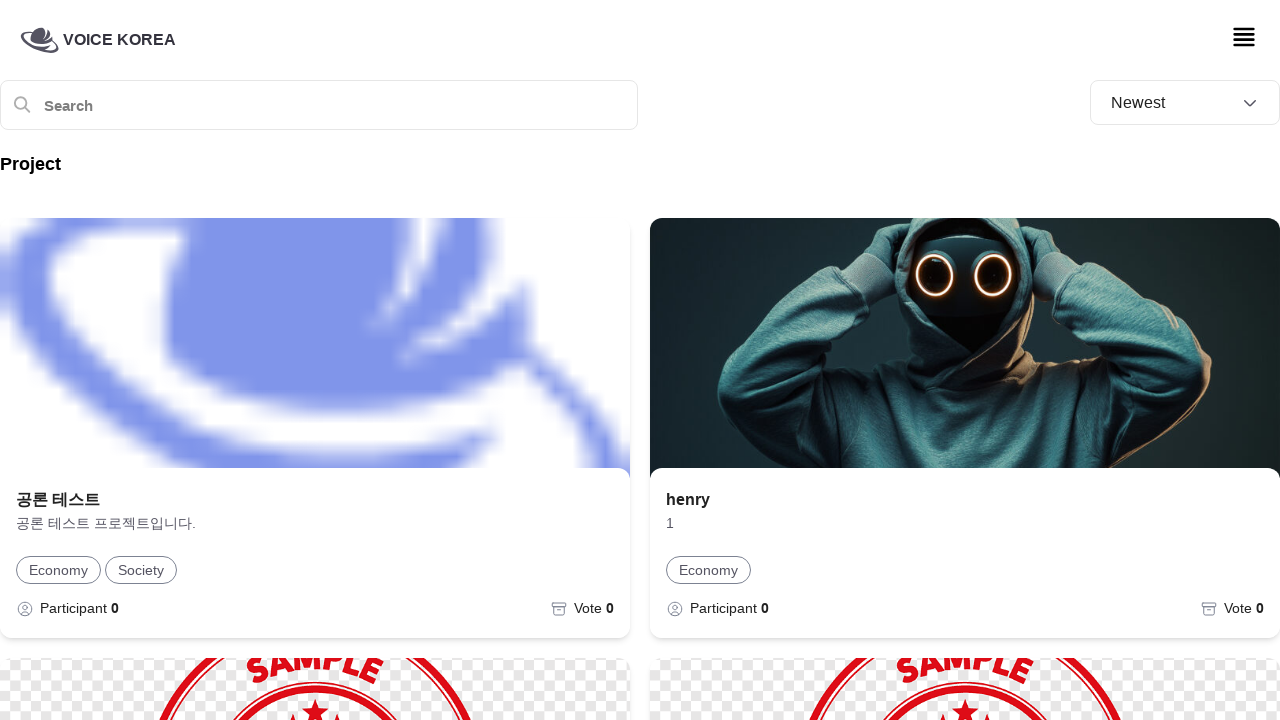

Search box became visible
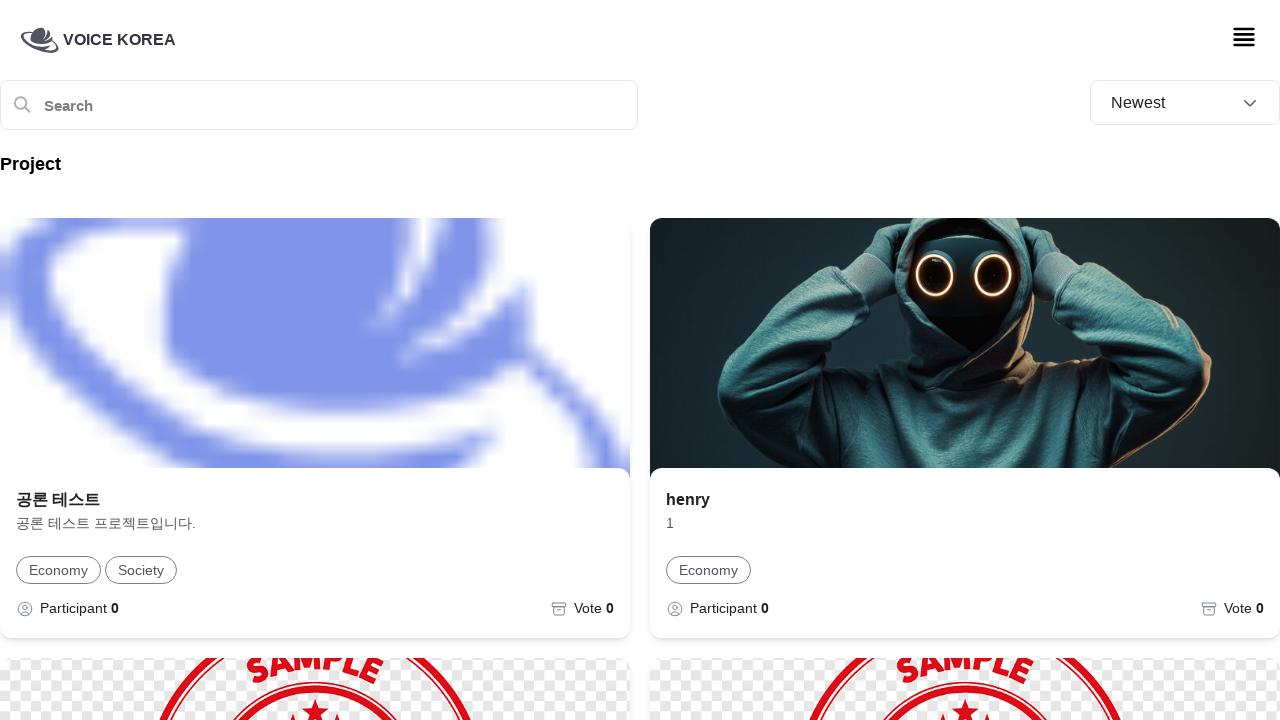

Filled search box with 'Economy' on internal:role=textbox[name="Search"i]
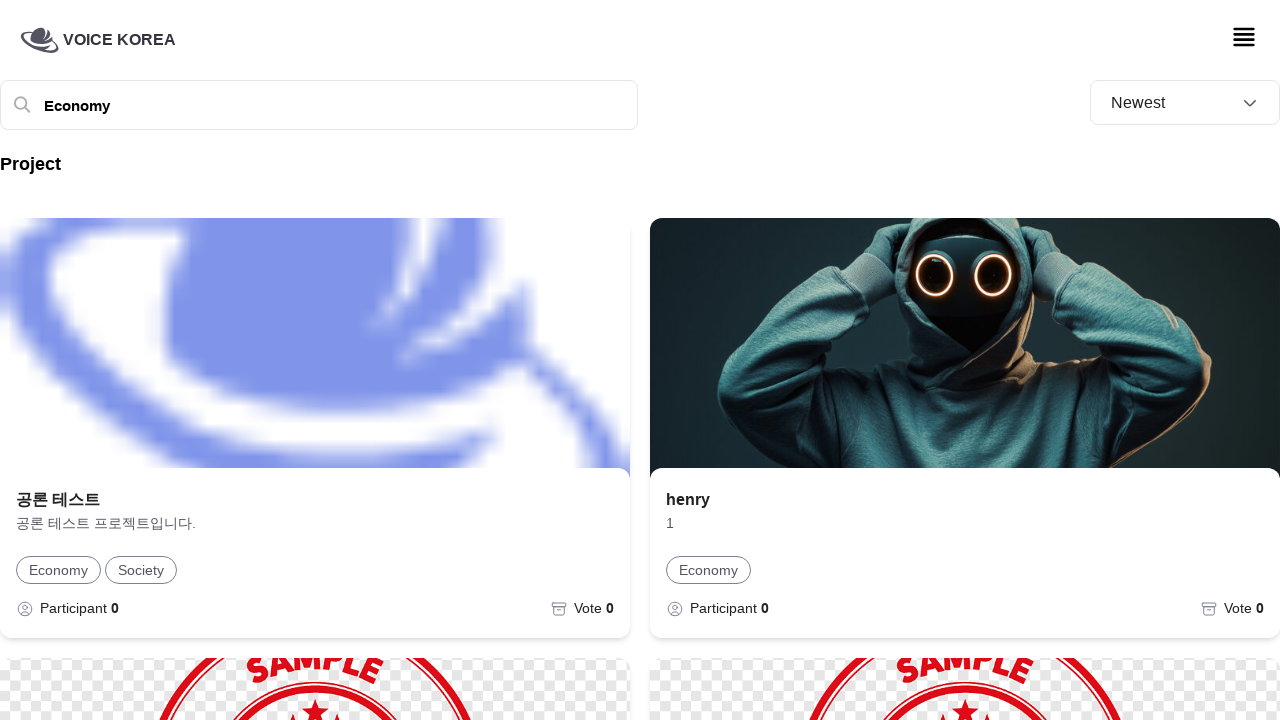

Pressed Enter to filter projects
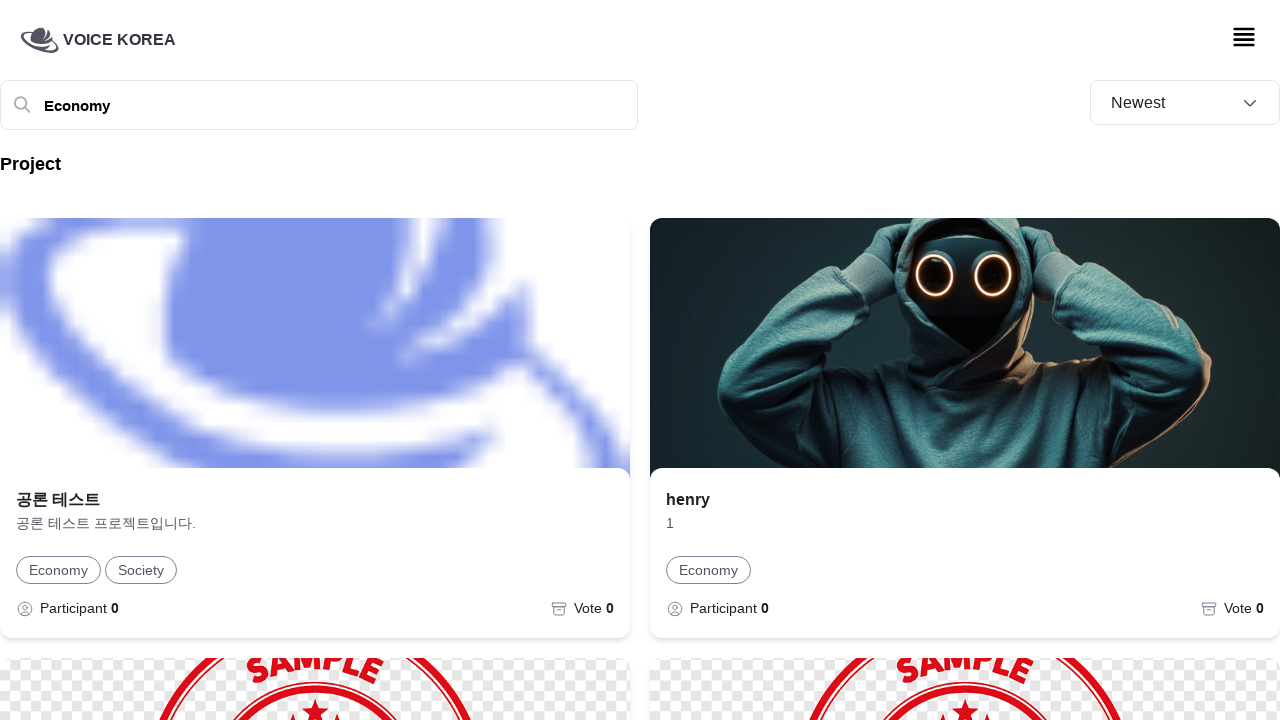

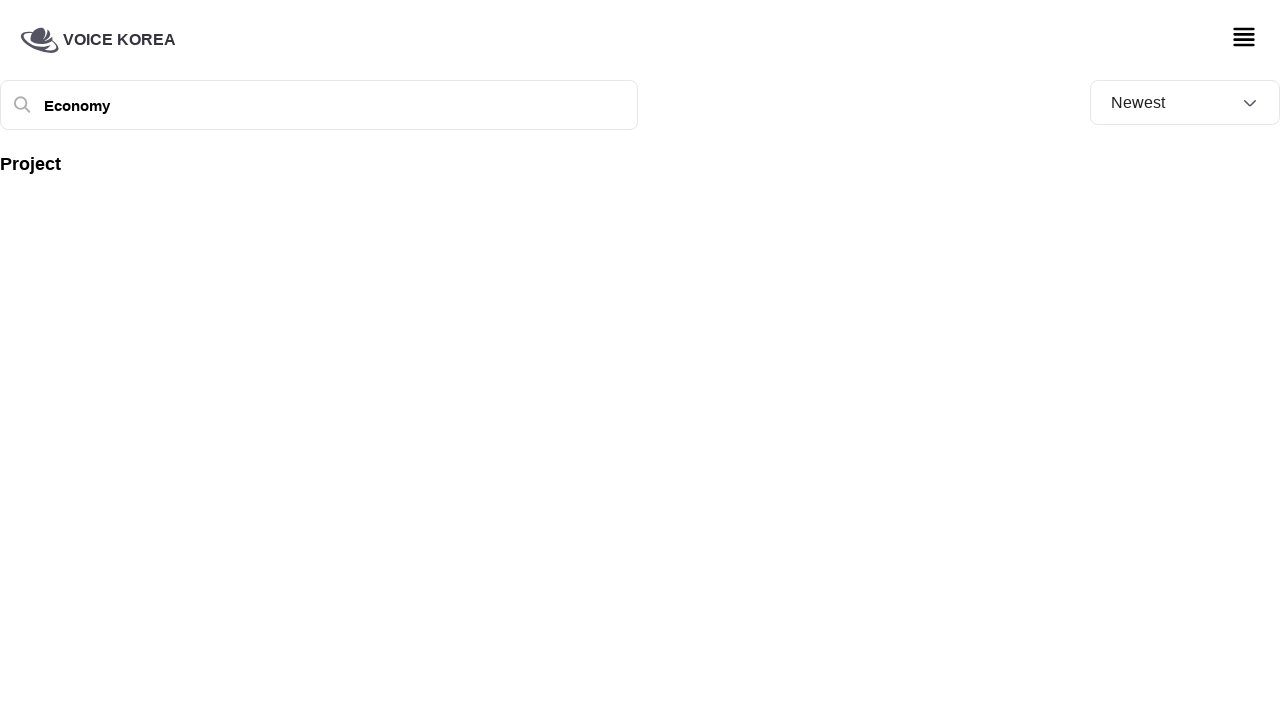